Tests form submission on the Formy practice site by filling out all form fields and verifying the success message appears after submission

Starting URL: https://formy-project.herokuapp.com/form

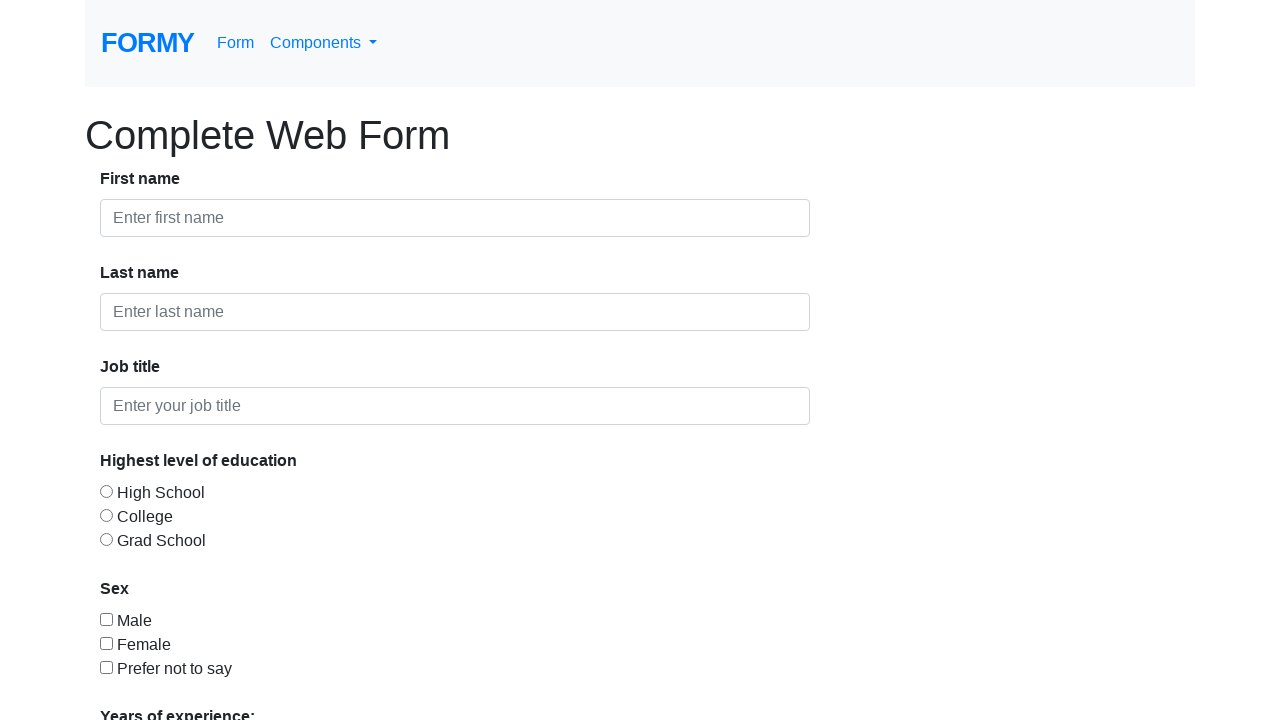

Filled first name field with 'Michael' on #first-name
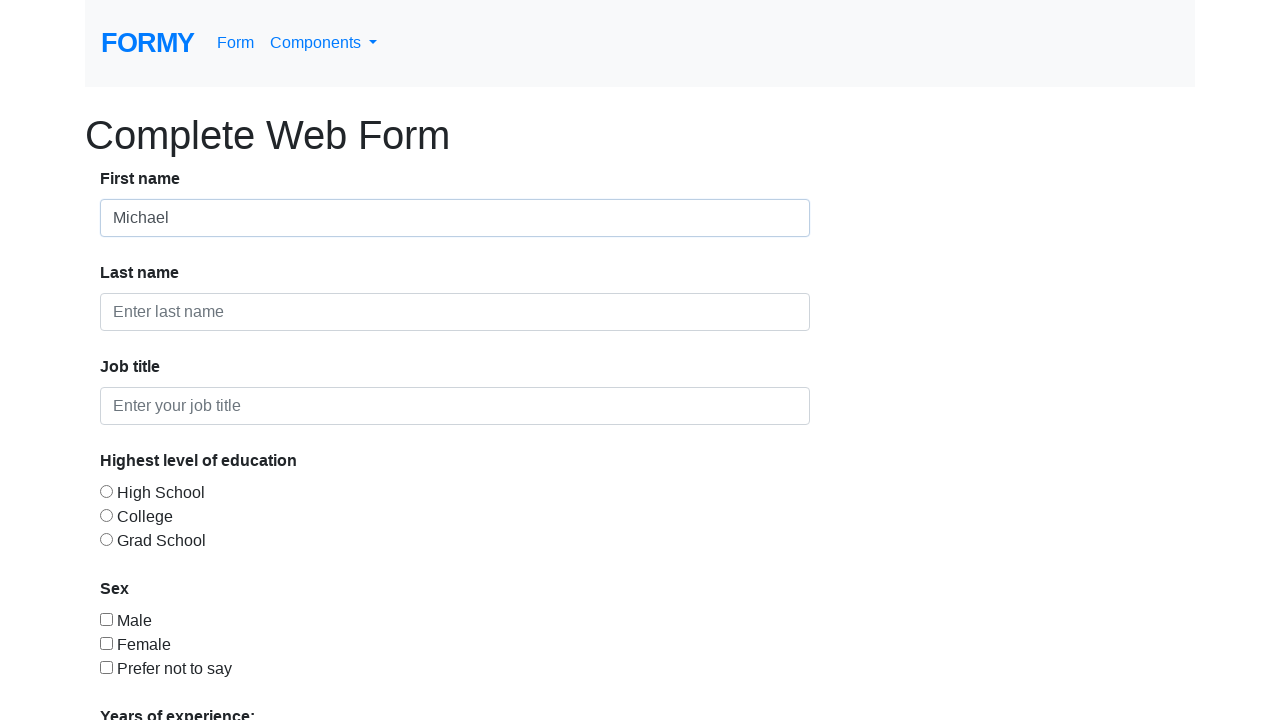

Filled last name field with 'Johnson' on #last-name
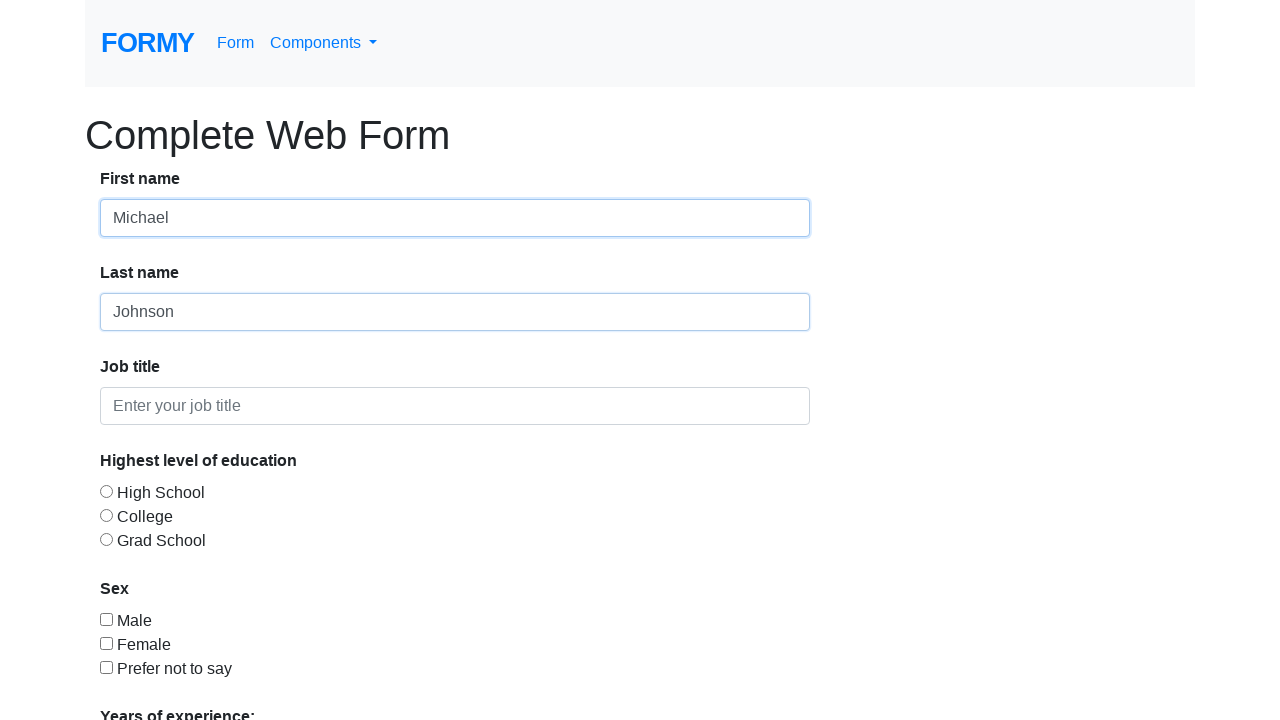

Filled job title field with 'Software Engineer' on #job-title
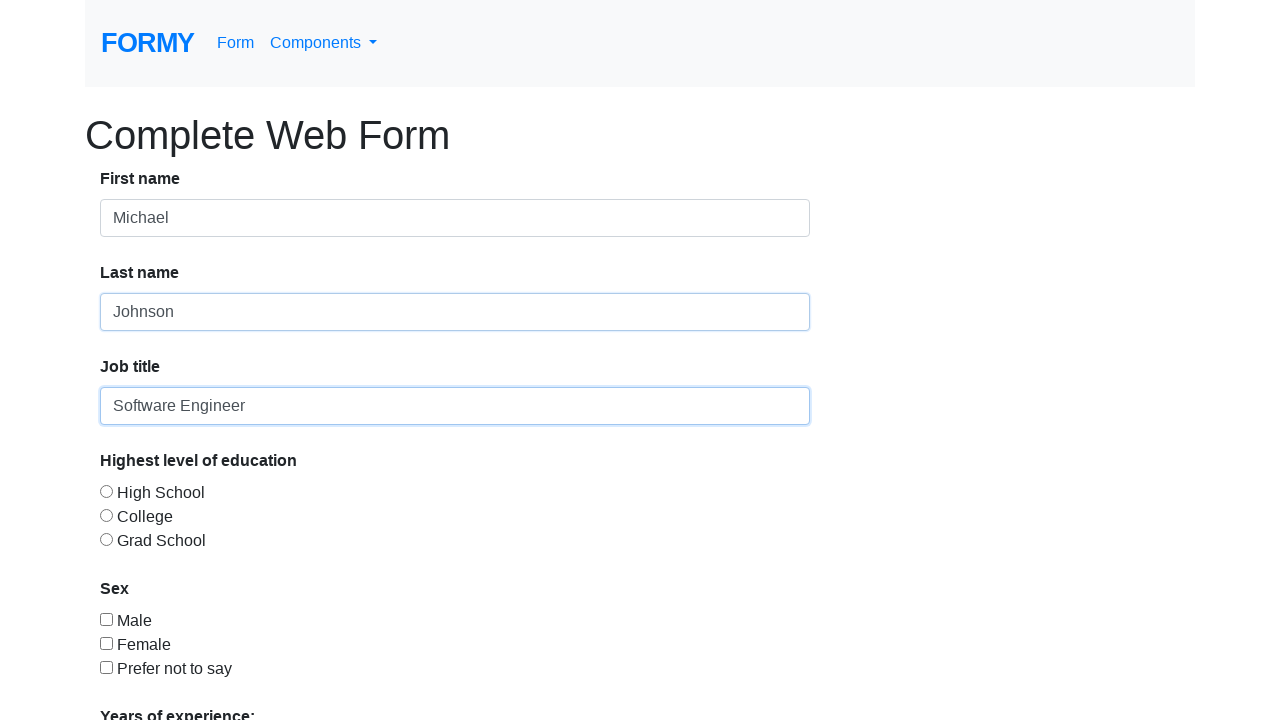

Selected High School education level at (106, 515) on #radio-button-2
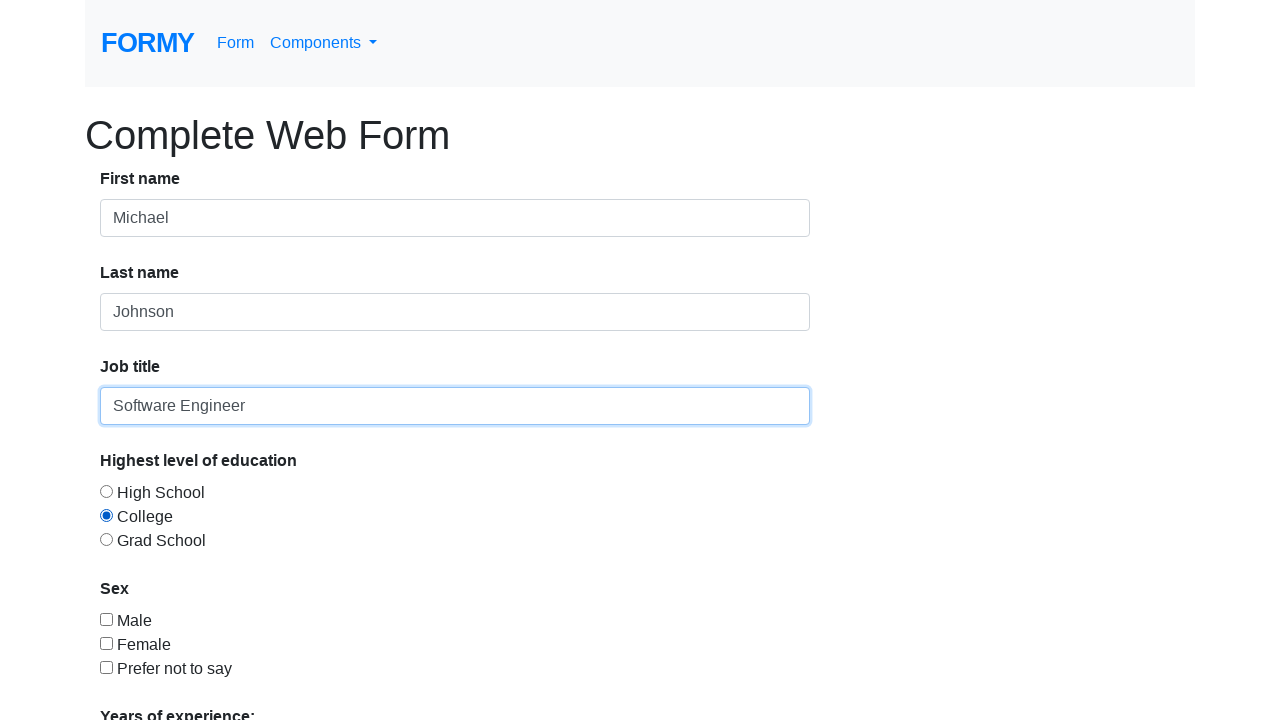

Selected Male checkbox at (106, 619) on #checkbox-1
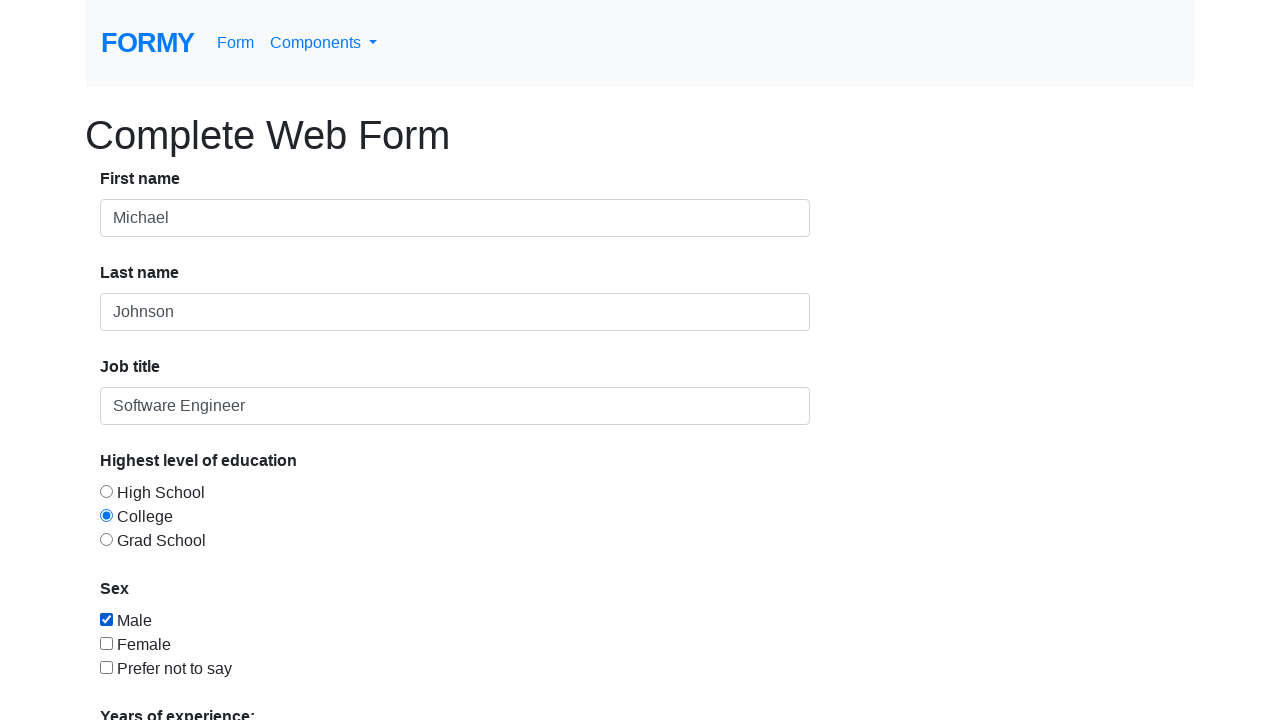

Selected '2-4' years of experience from dropdown on #select-menu
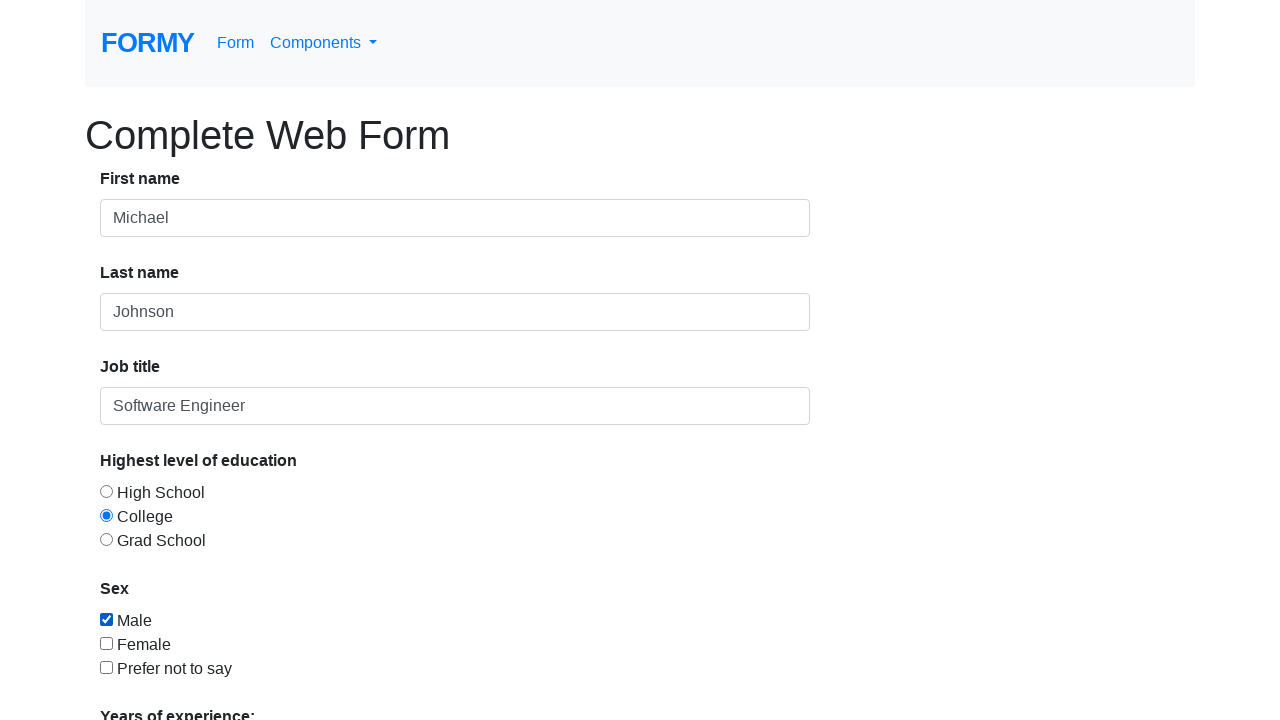

Filled date field with '03/15/2024' on #datepicker
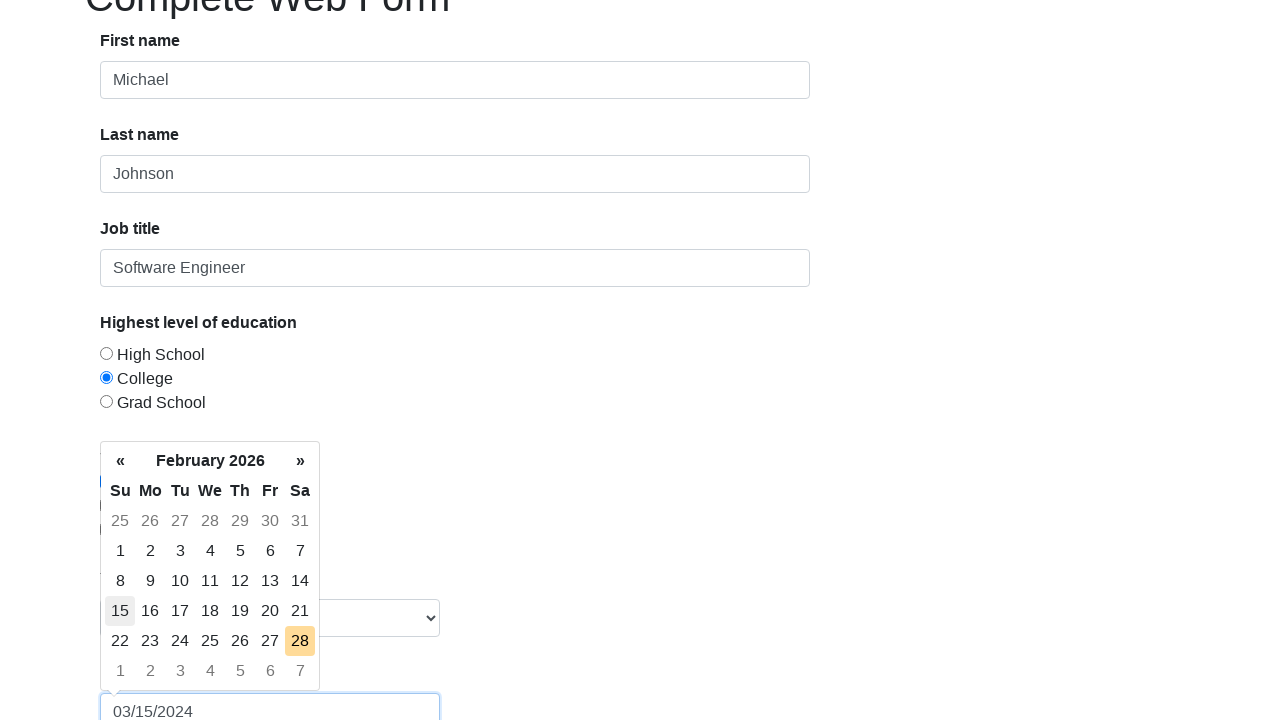

Pressed Escape to close datepicker
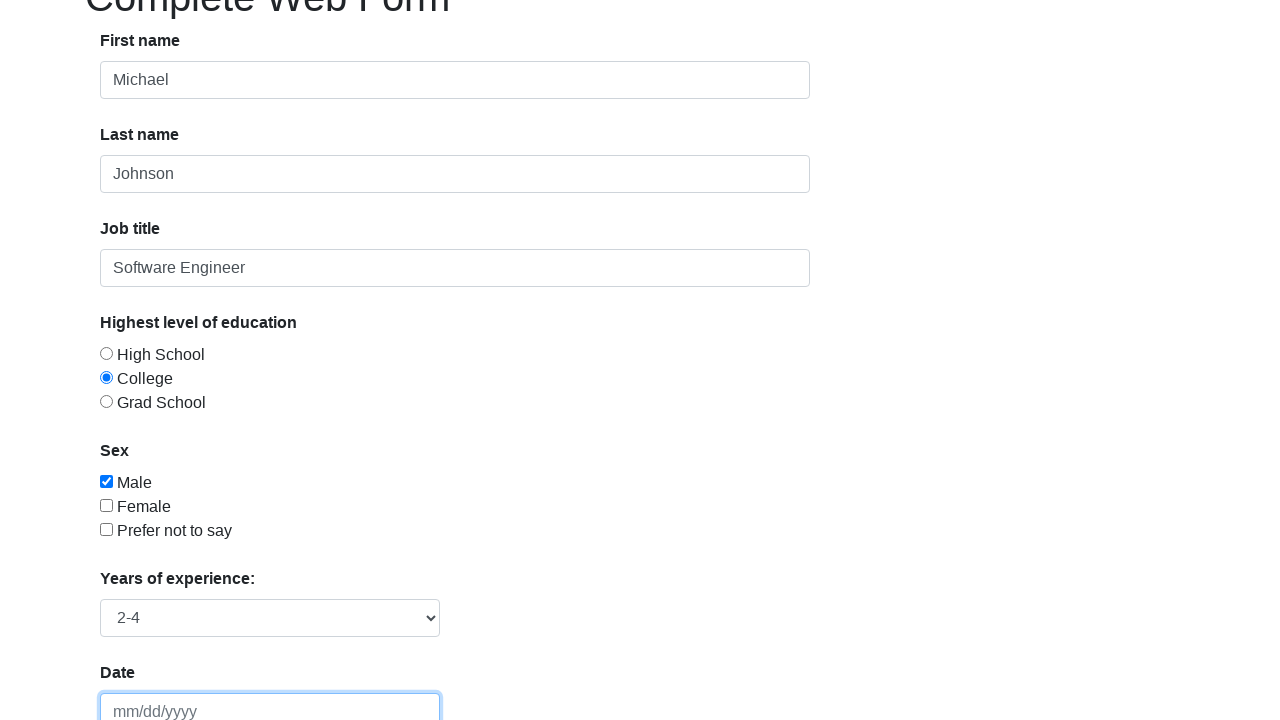

Clicked submit button to submit form at (148, 680) on .btn-primary
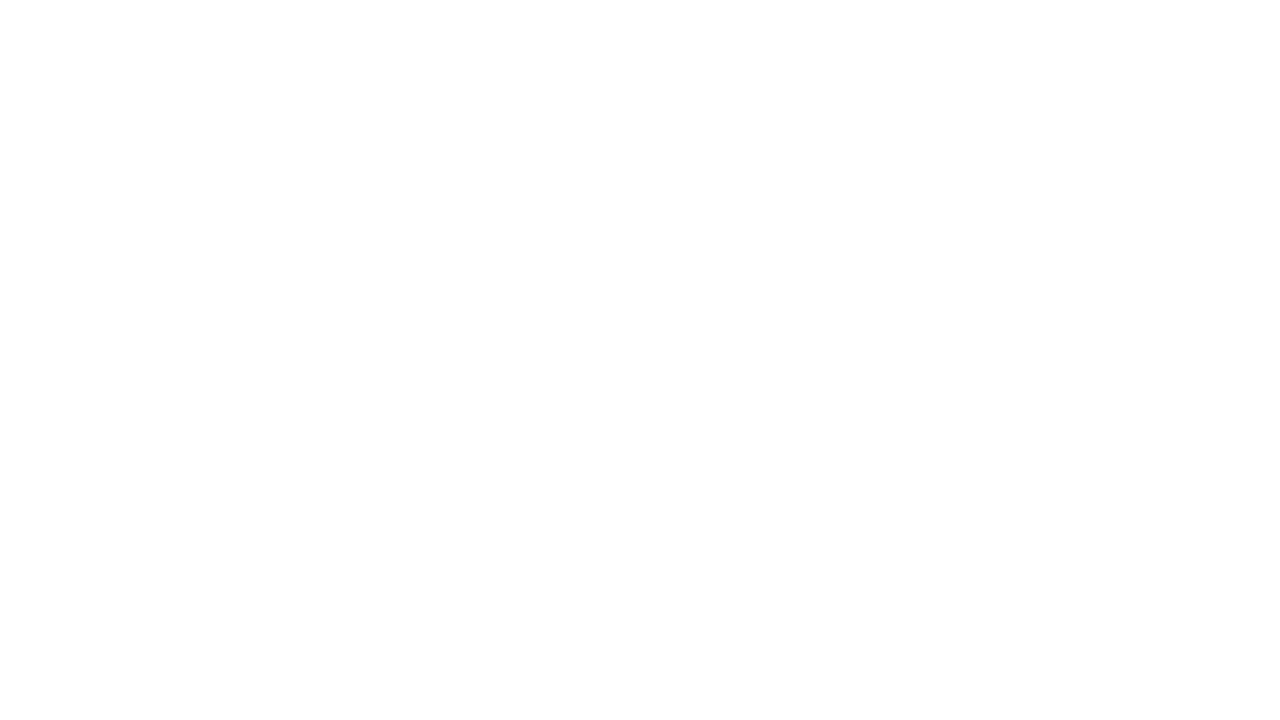

Success alert banner appeared after form submission
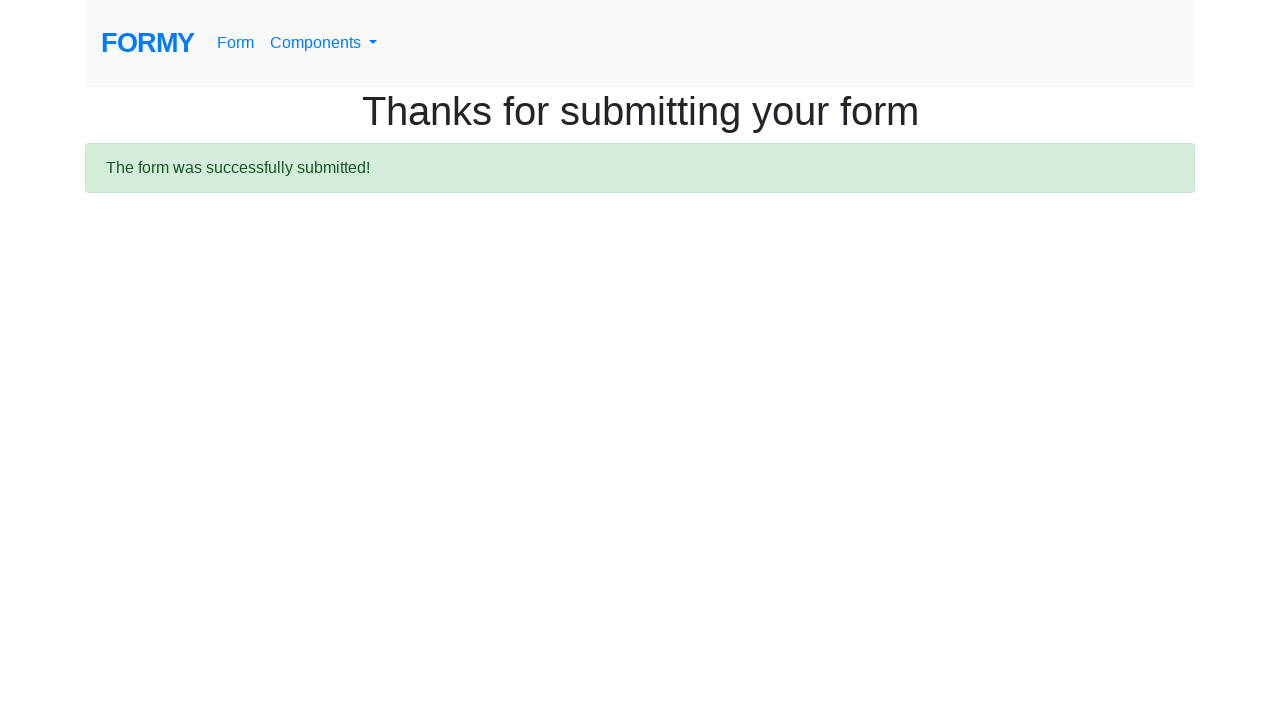

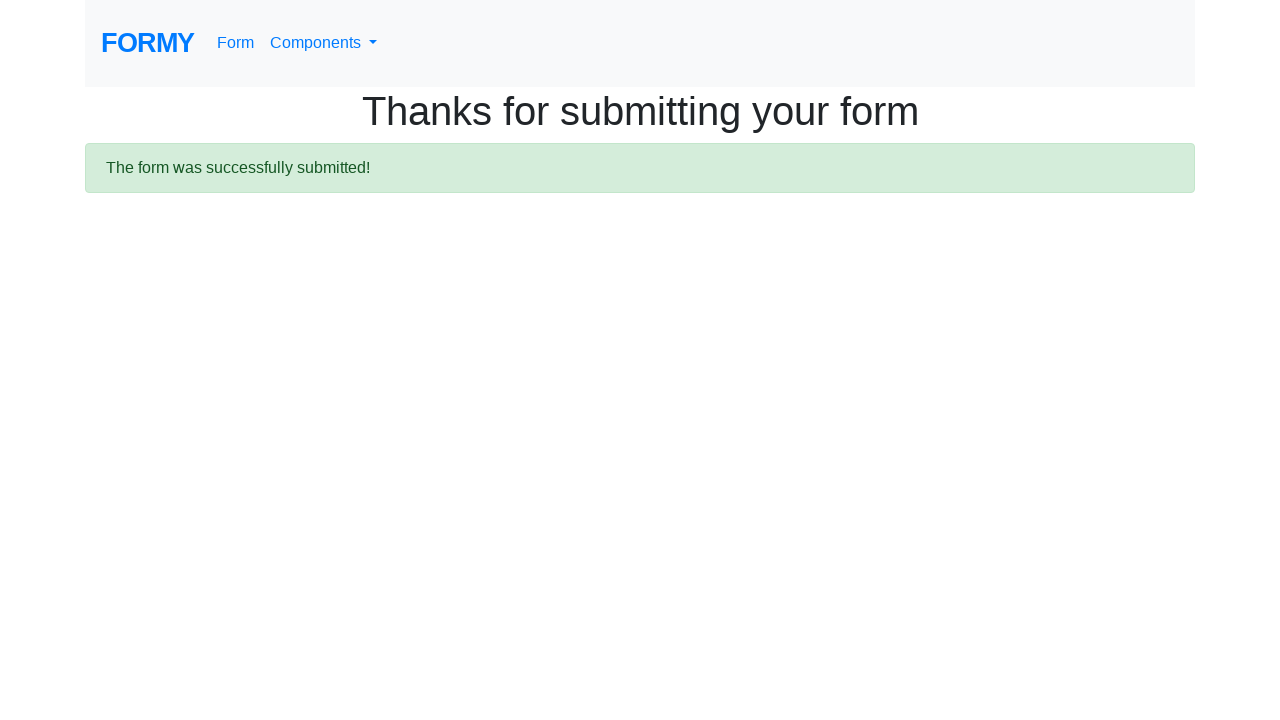